Navigates to the Roicians website and waits for the page to fully load

Starting URL: http://www.roicians.com/

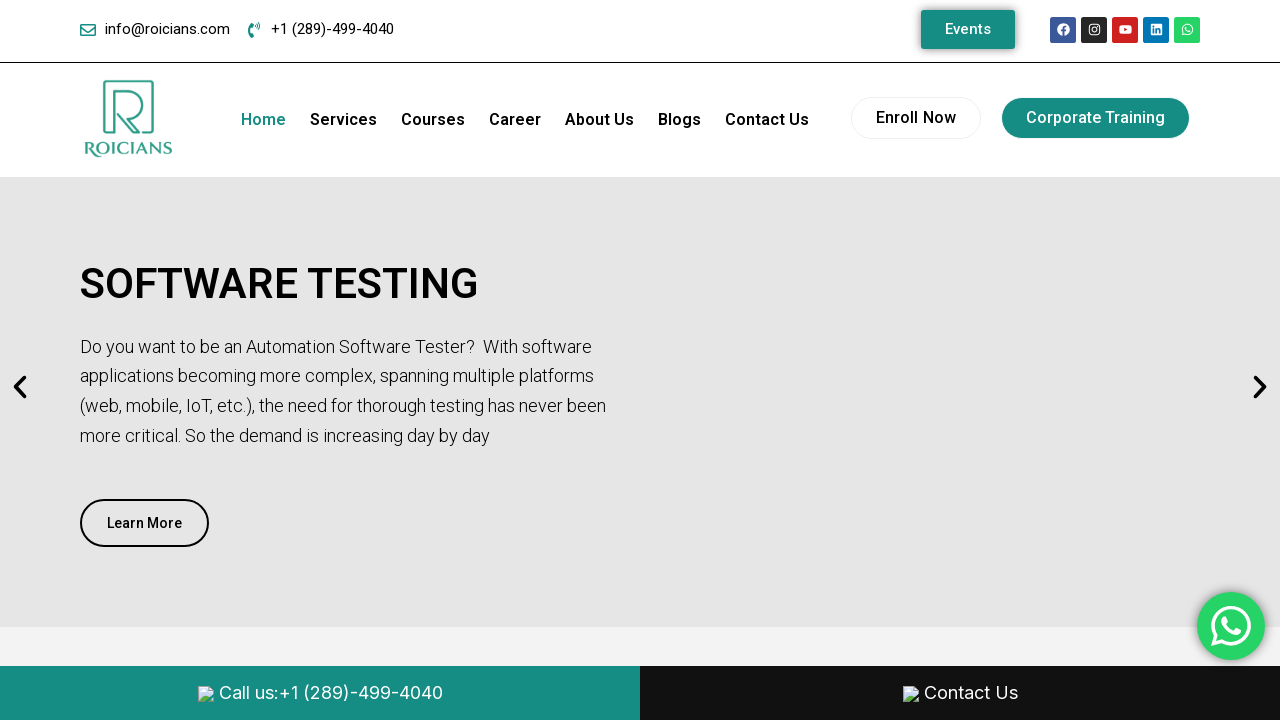

Navigated to Roicians website at http://www.roicians.com/
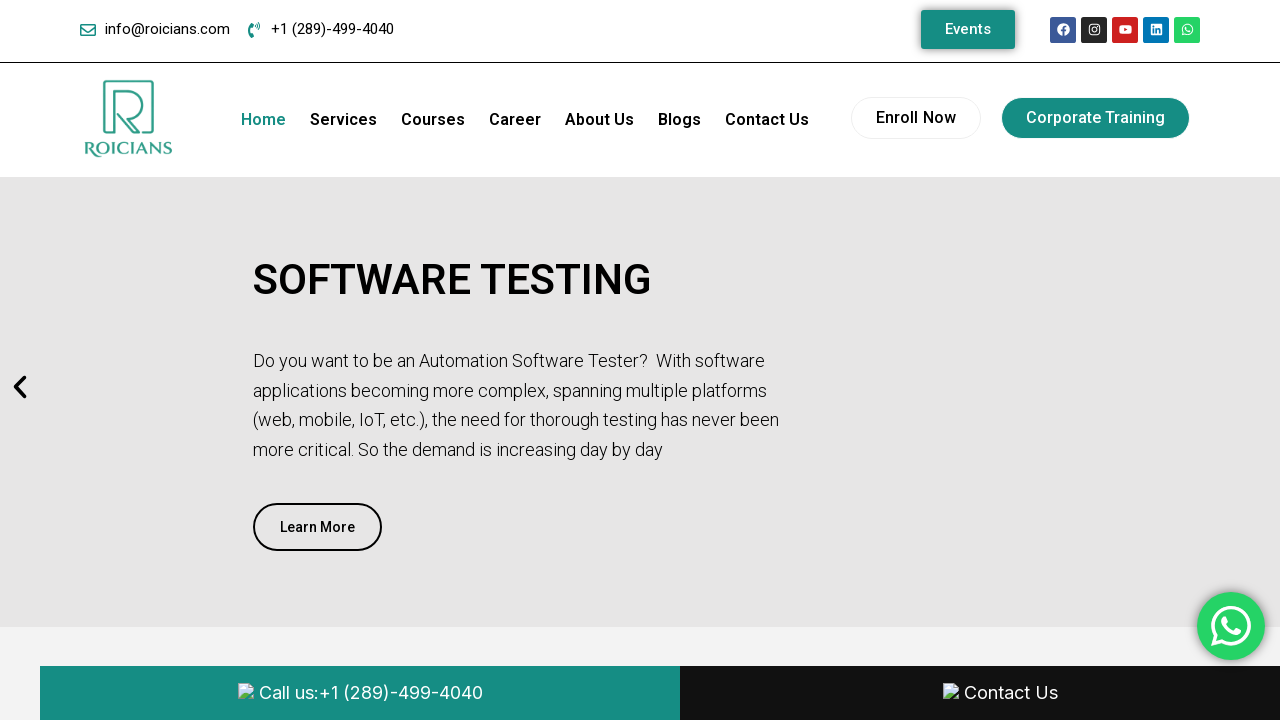

Page fully loaded - network idle state reached
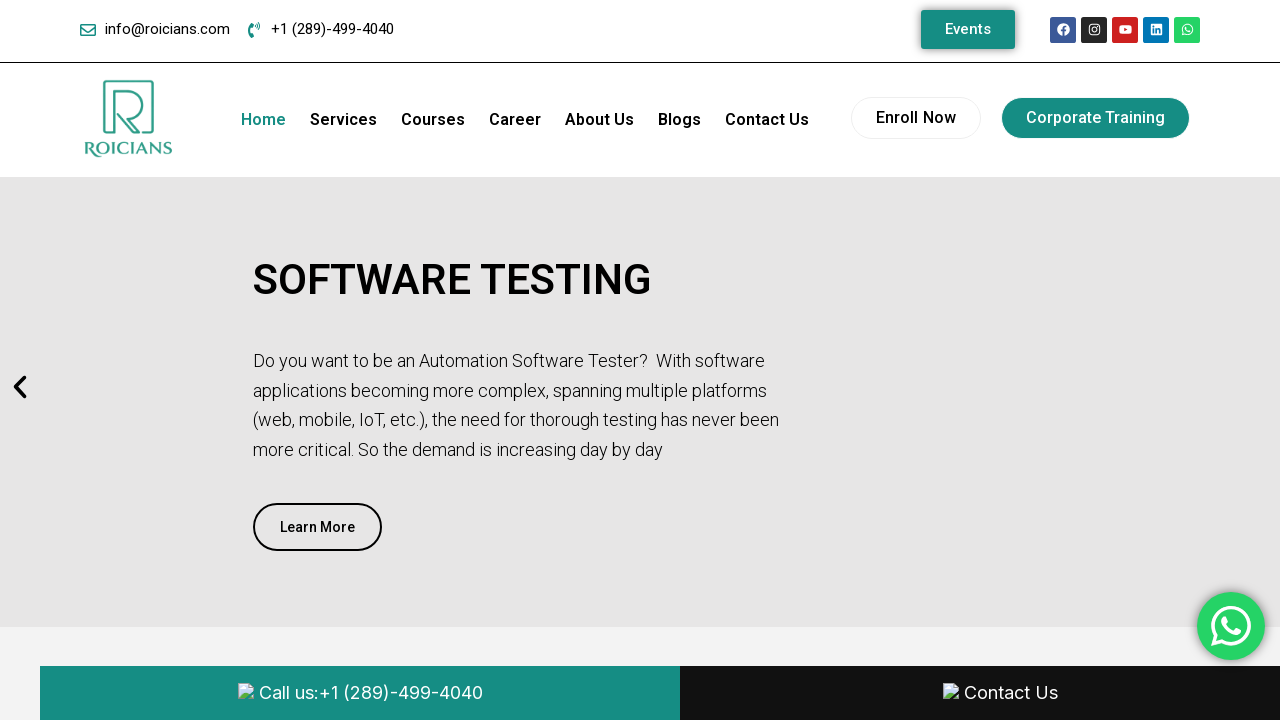

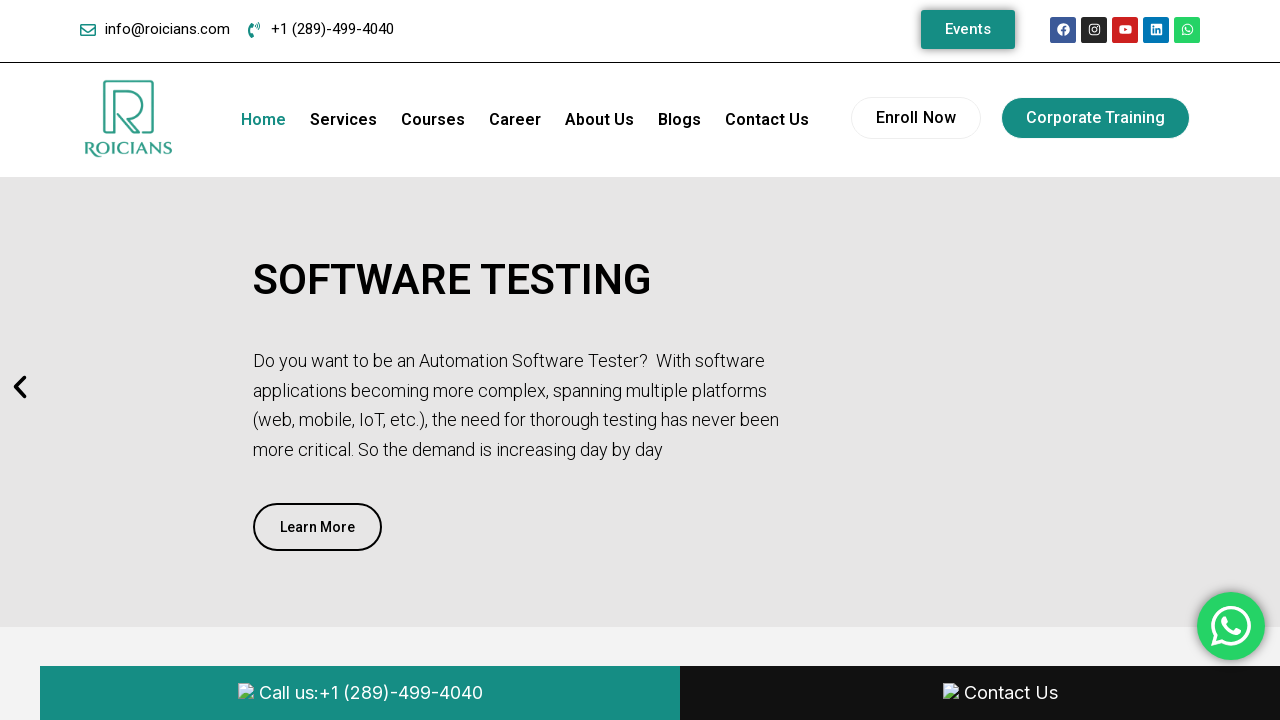